Tests drag and drop functionality by dragging an element to a new position within an iframe

Starting URL: https://jqueryui.com/draggable/

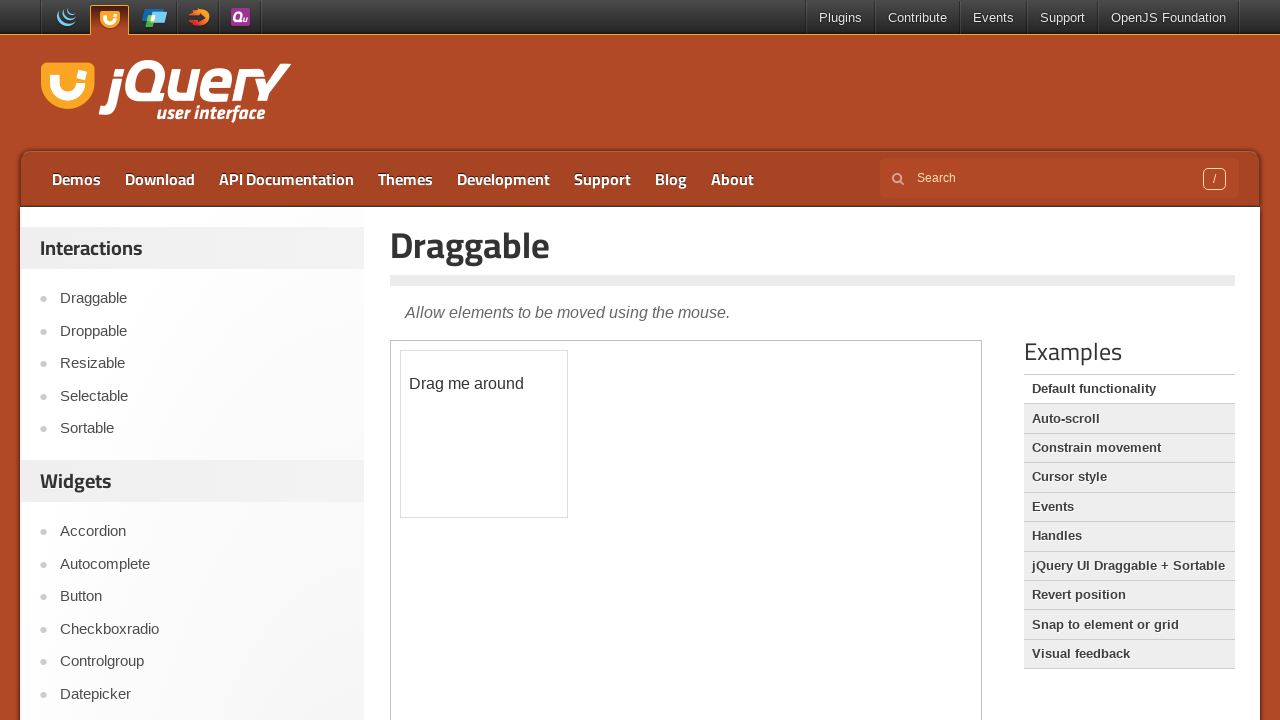

Located the demo iframe
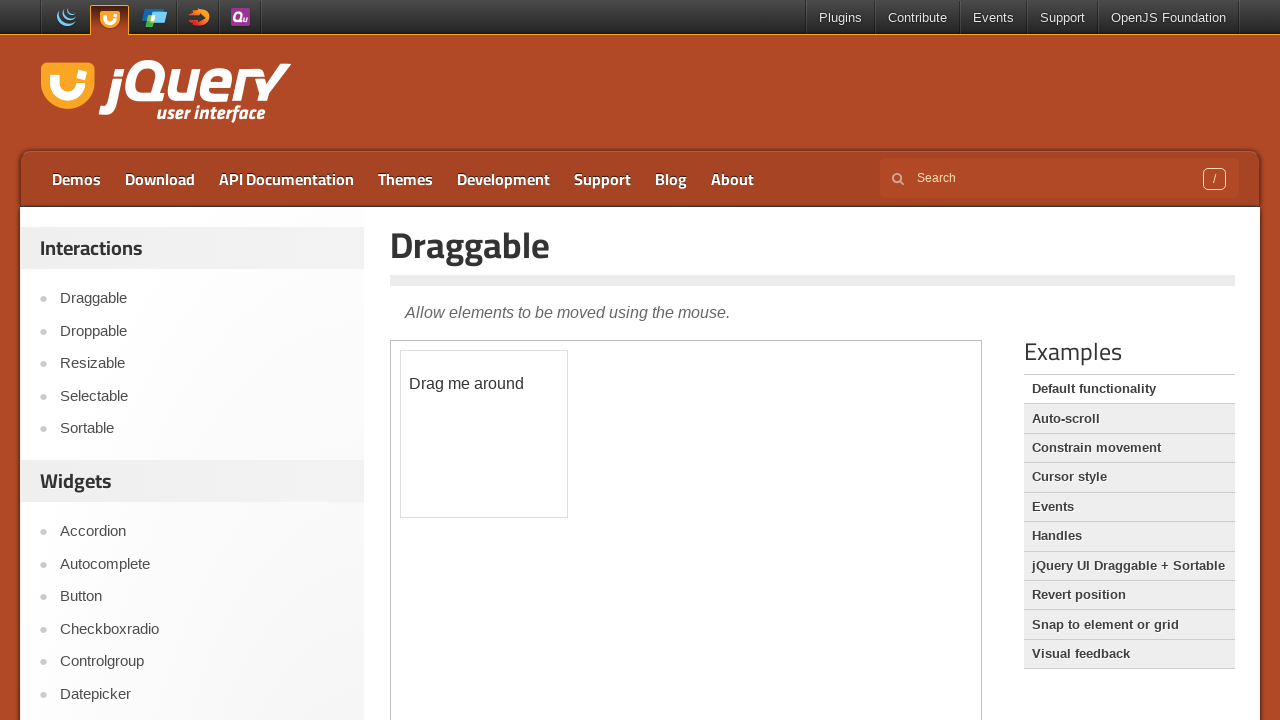

Located the draggable element with id 'draggable'
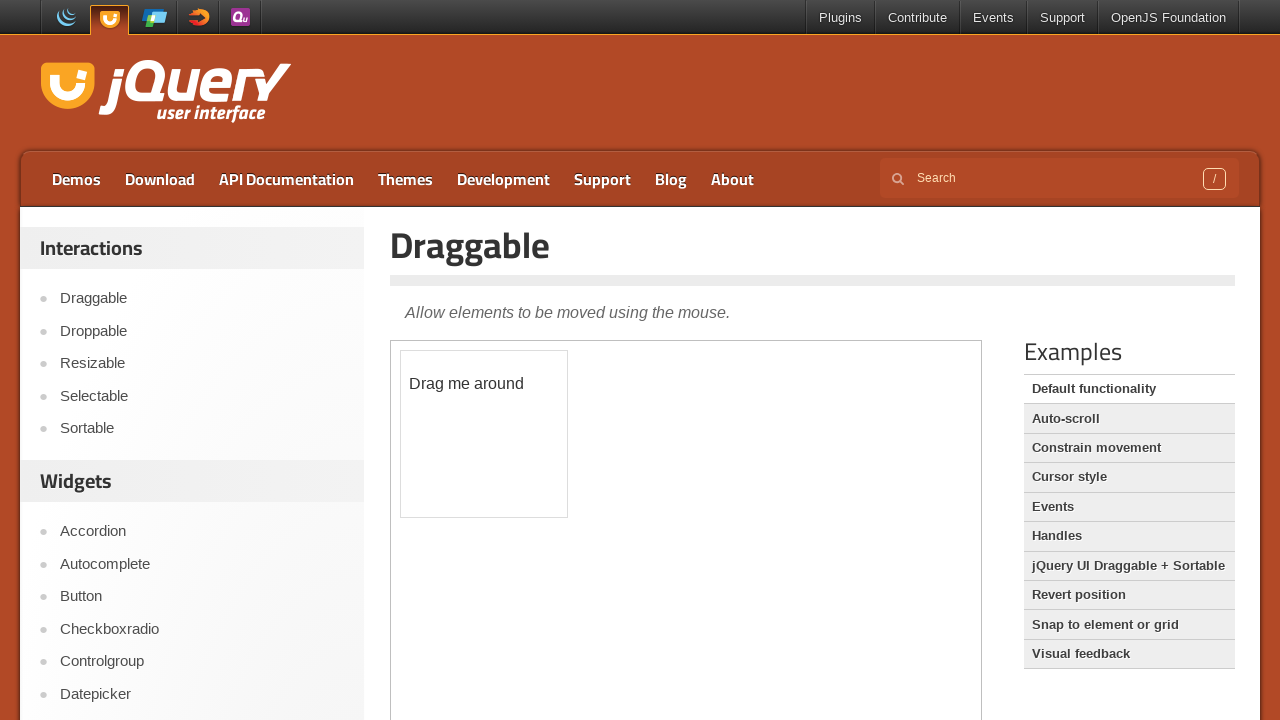

Dragged the element 20 pixels in x and y directions at (421, 371)
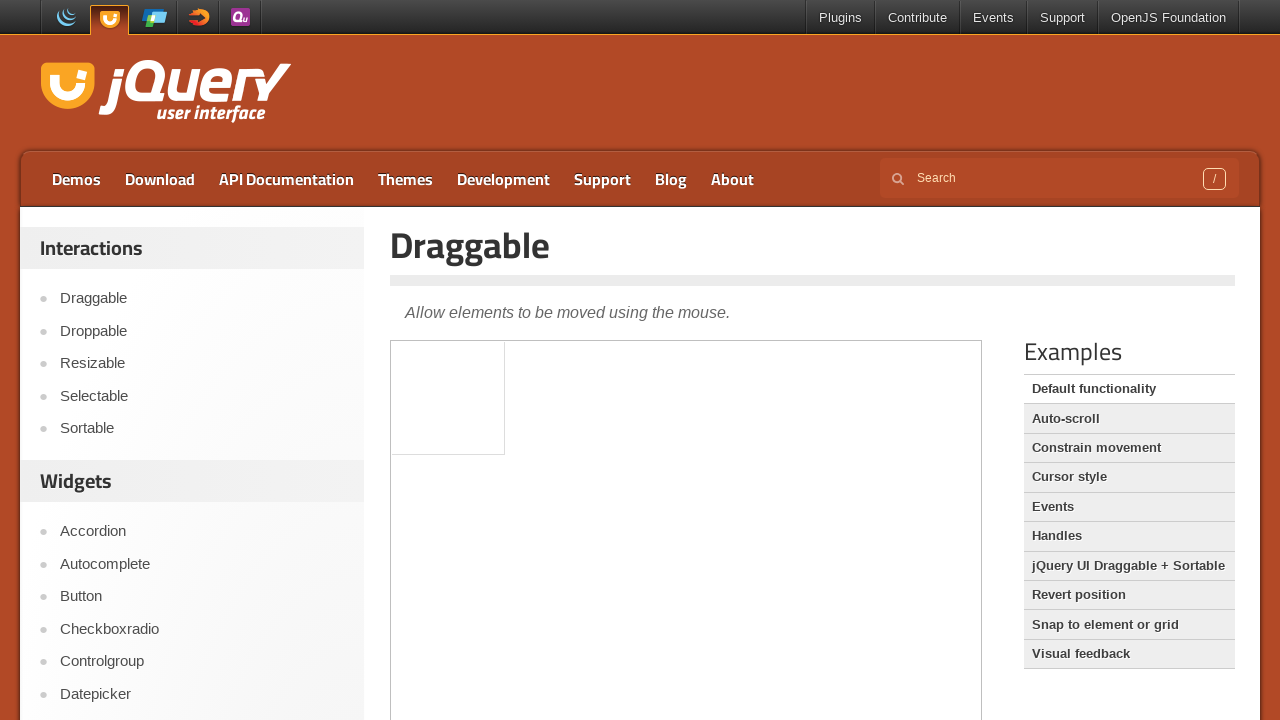

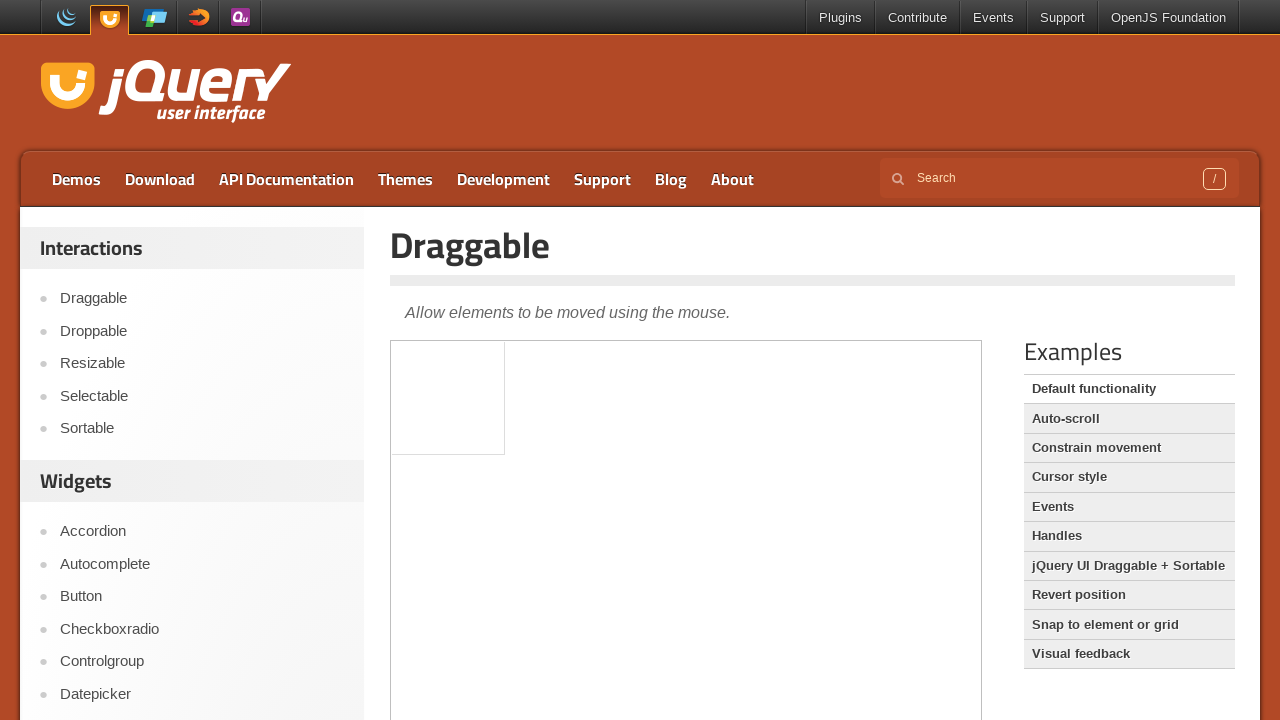